Tests navigation to the Install page by clicking the deployment link and verifying the URL and page heading

Starting URL: https://docs.qameta.io/allure-testops/

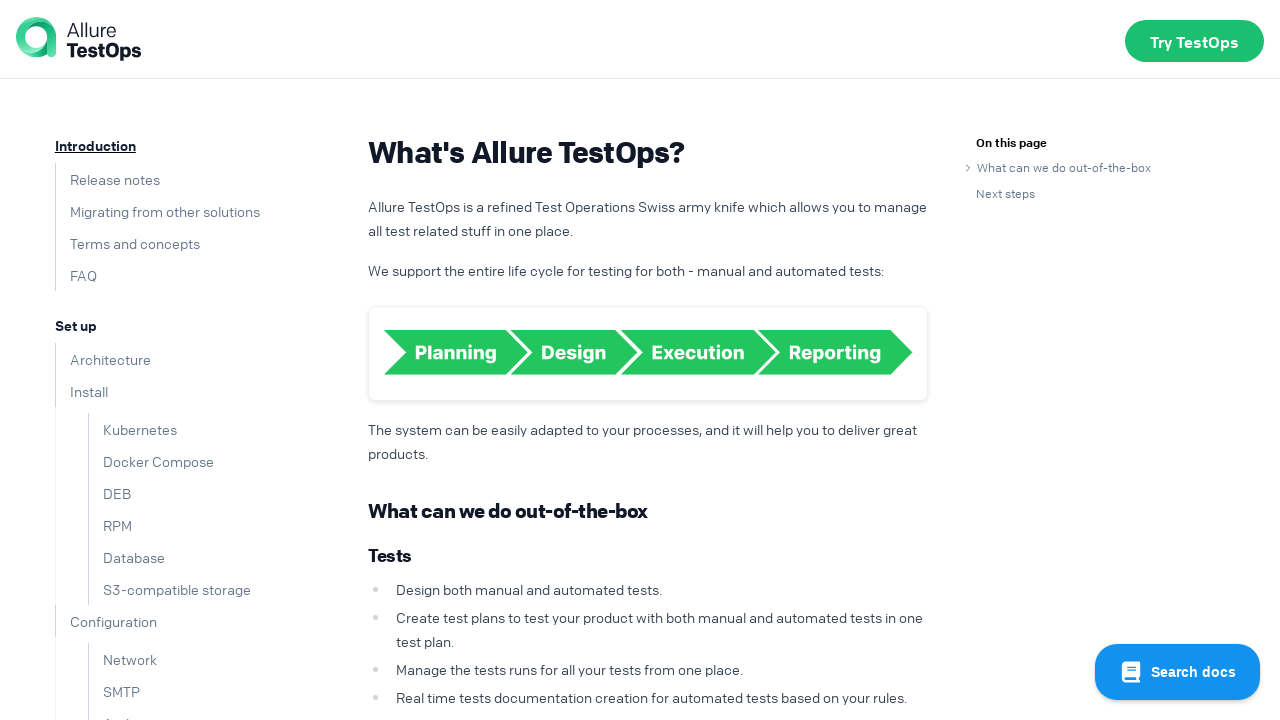

Verified deploy link 'to deploy Allure TestOps' is visible
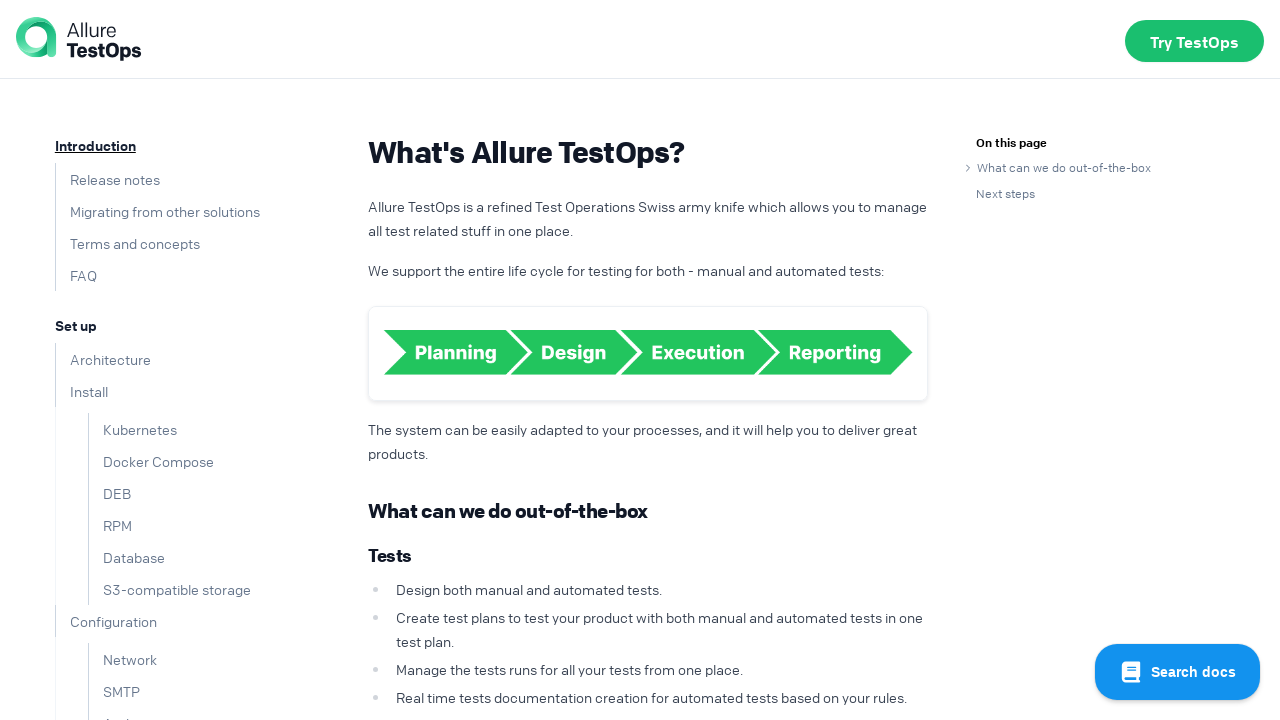

Clicked on deploy link to navigate to install page at (818, 487) on a >> internal:has-text="to deploy Allure TestOps"i
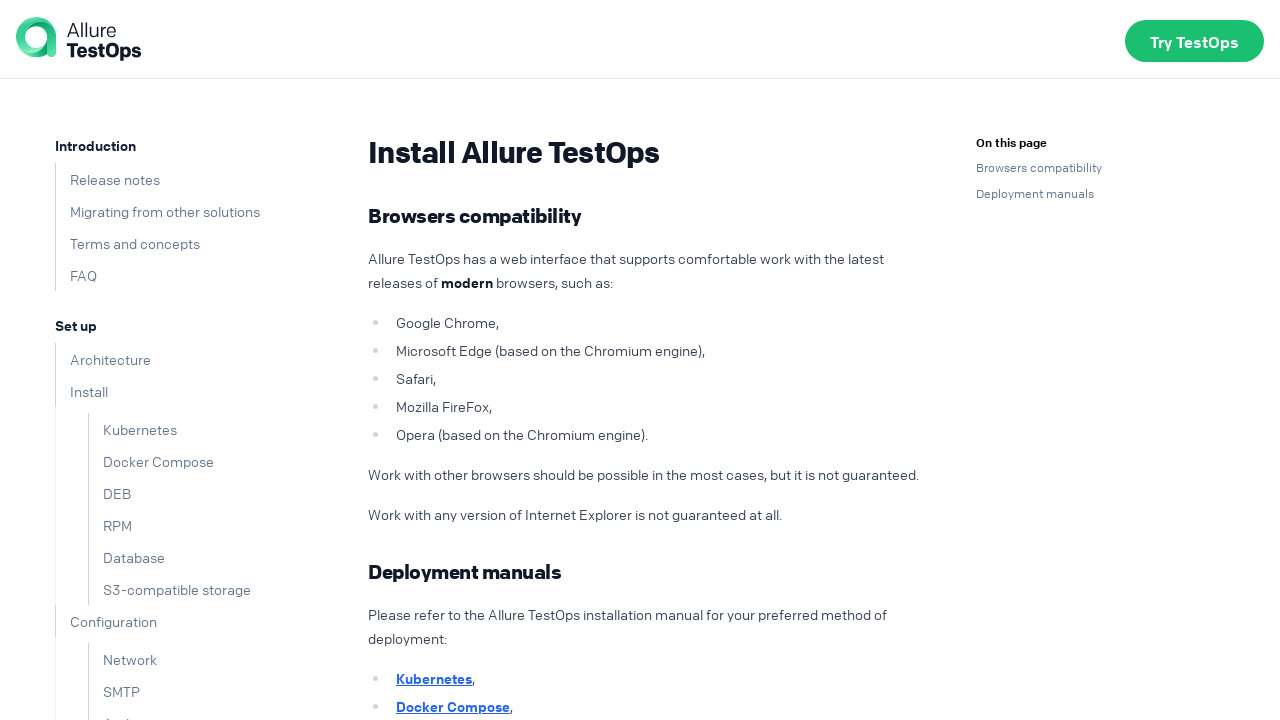

Verified page URL contains 'install'
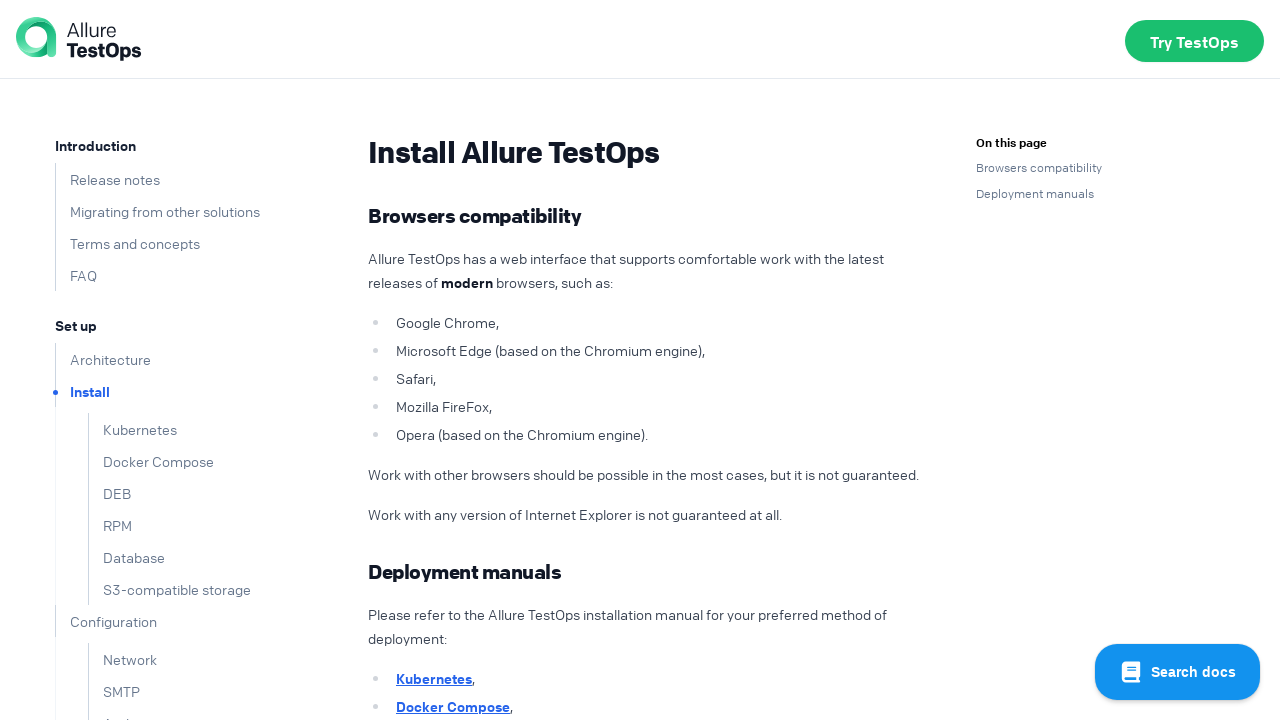

Verified h1 heading contains 'Install Allure TestOps'
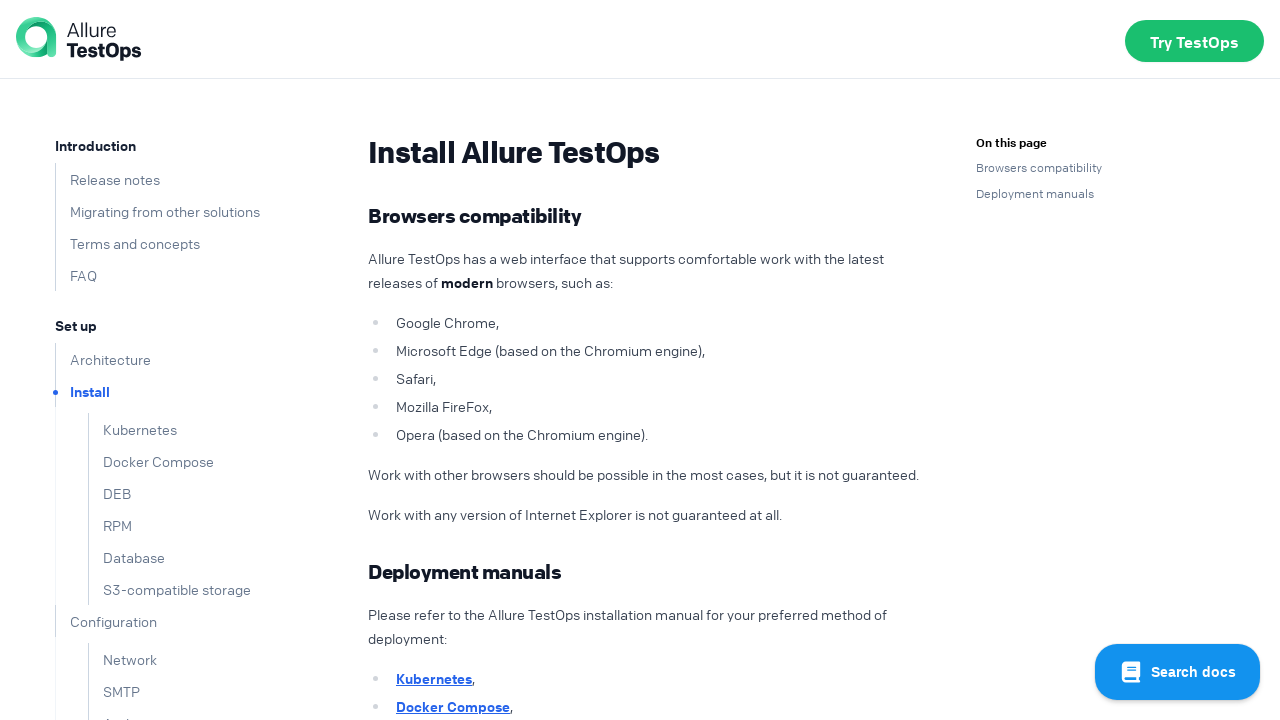

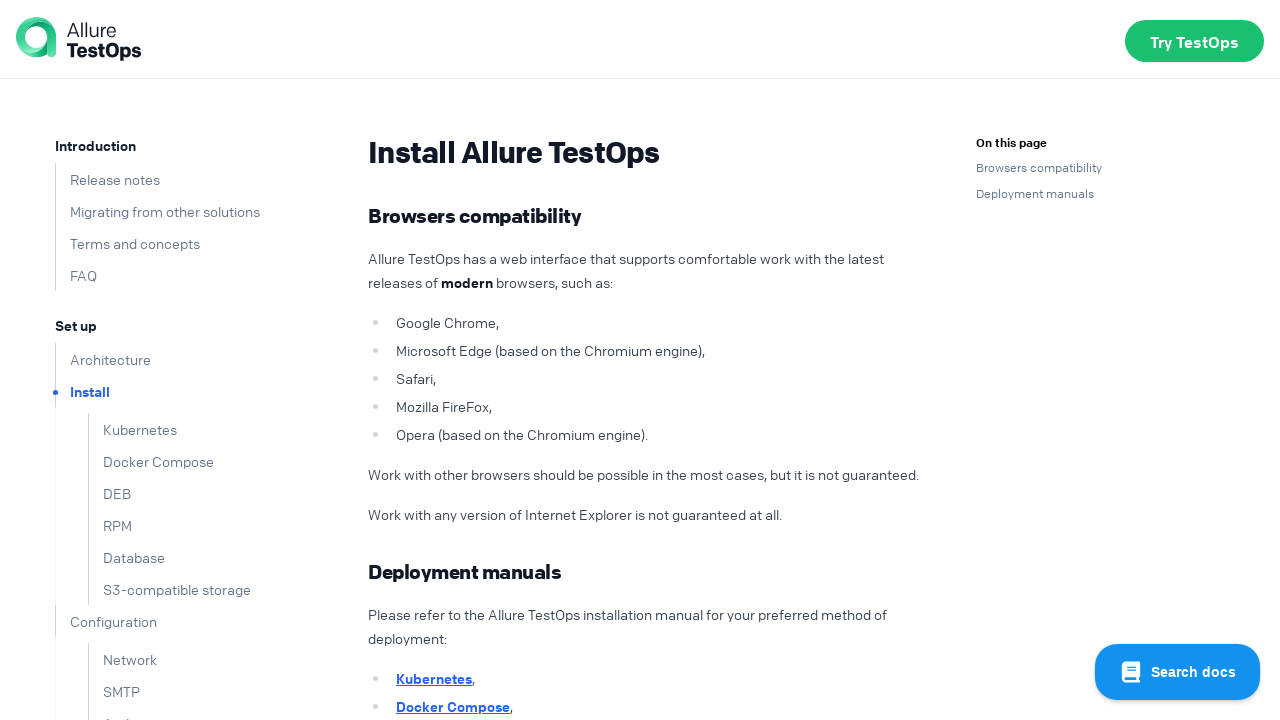